Tests registration form by filling in first name, last name, and email fields, then submitting the form and verifying success message

Starting URL: http://suninjuly.github.io/registration1.html

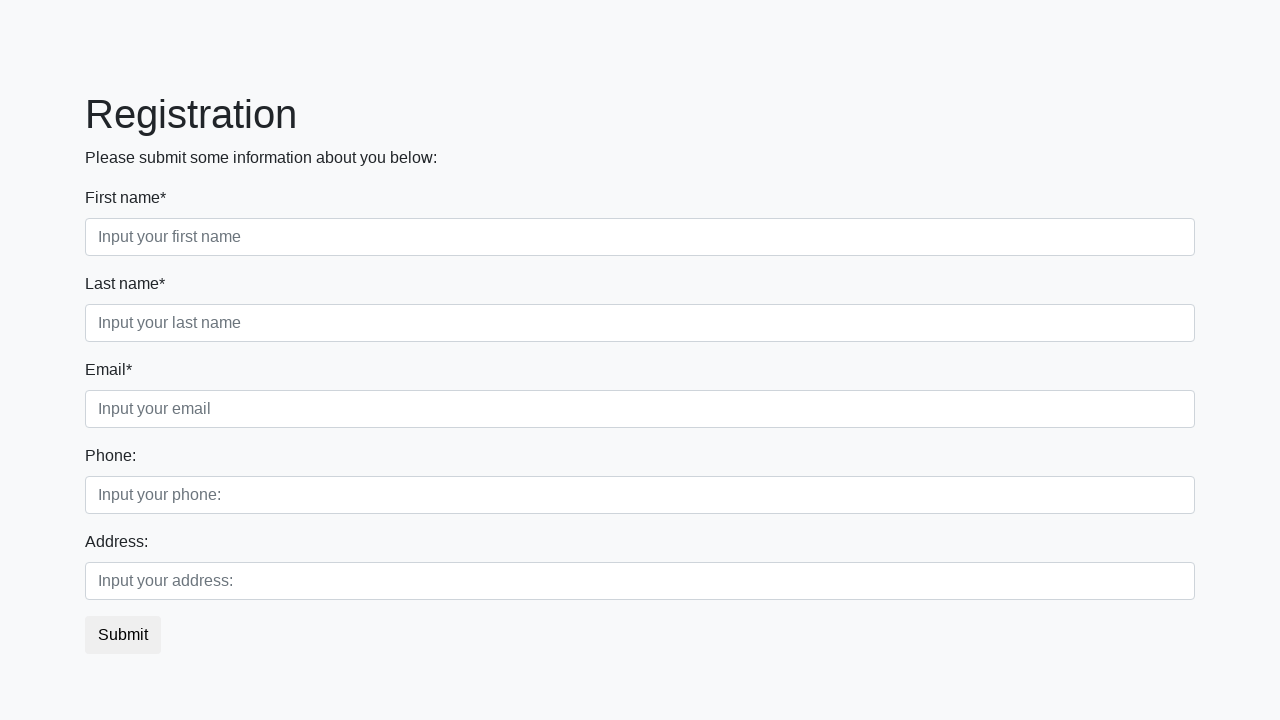

Filled first name field with 'Ivan' on .first_block > .first_class > .first
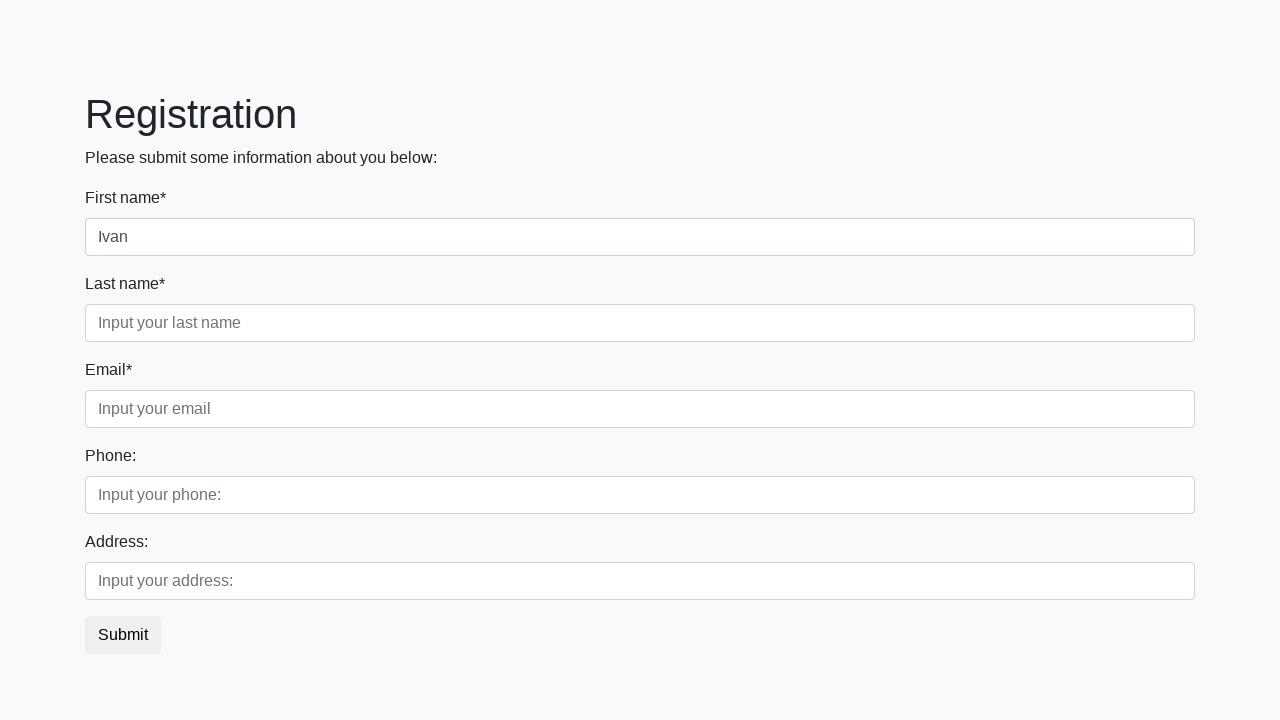

Filled last name field with 'Ivanov' on .first_block > .second_class > .second
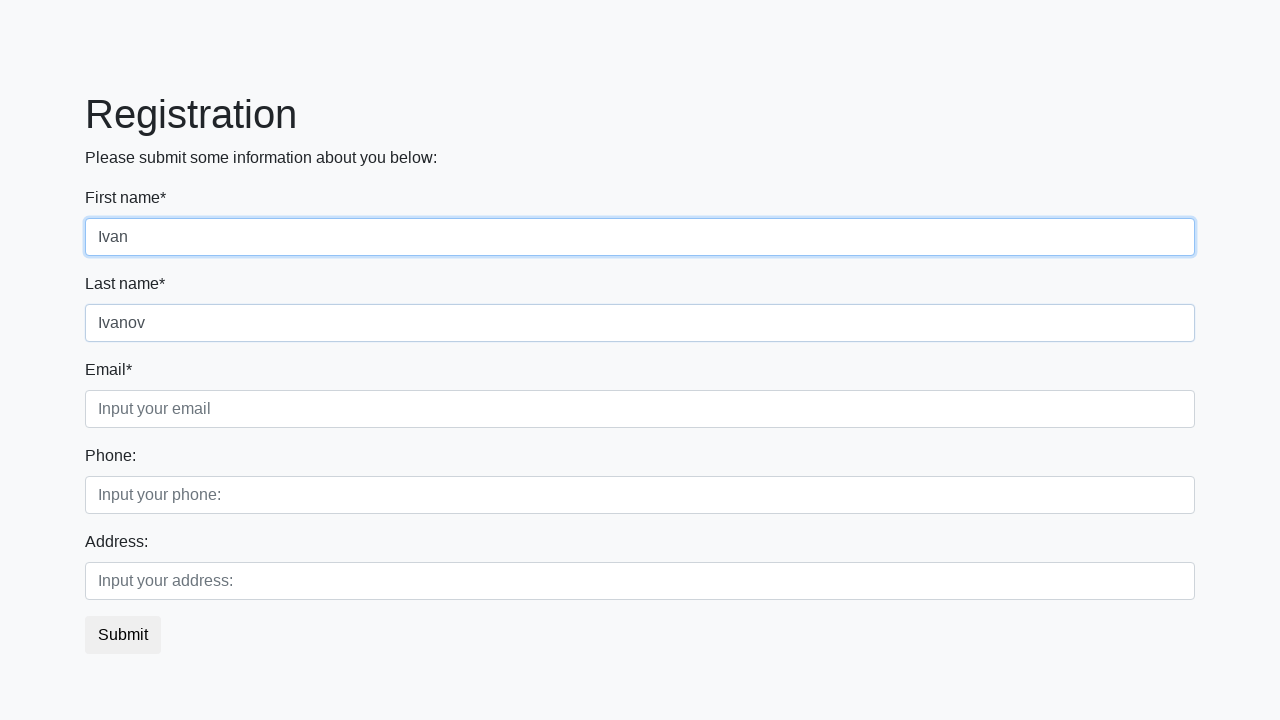

Filled email field with 'q@q.ru' on .third_class > .third
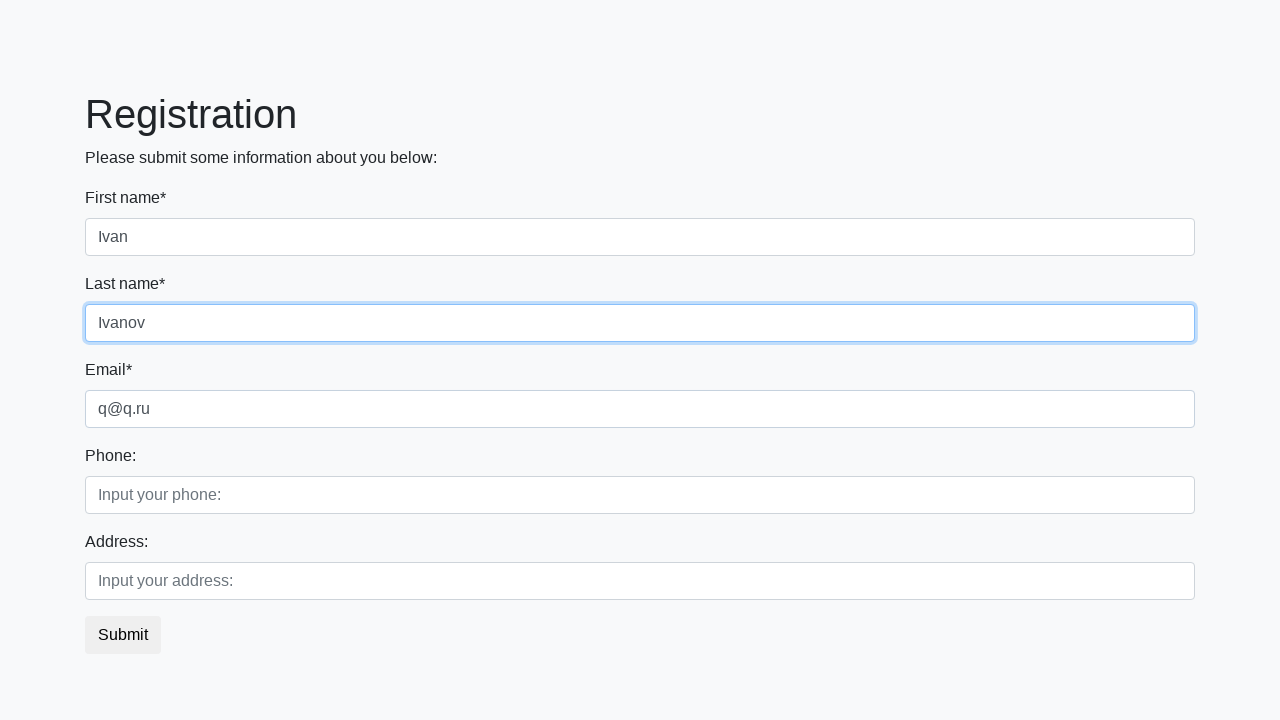

Clicked submit button to register at (123, 635) on button.btn
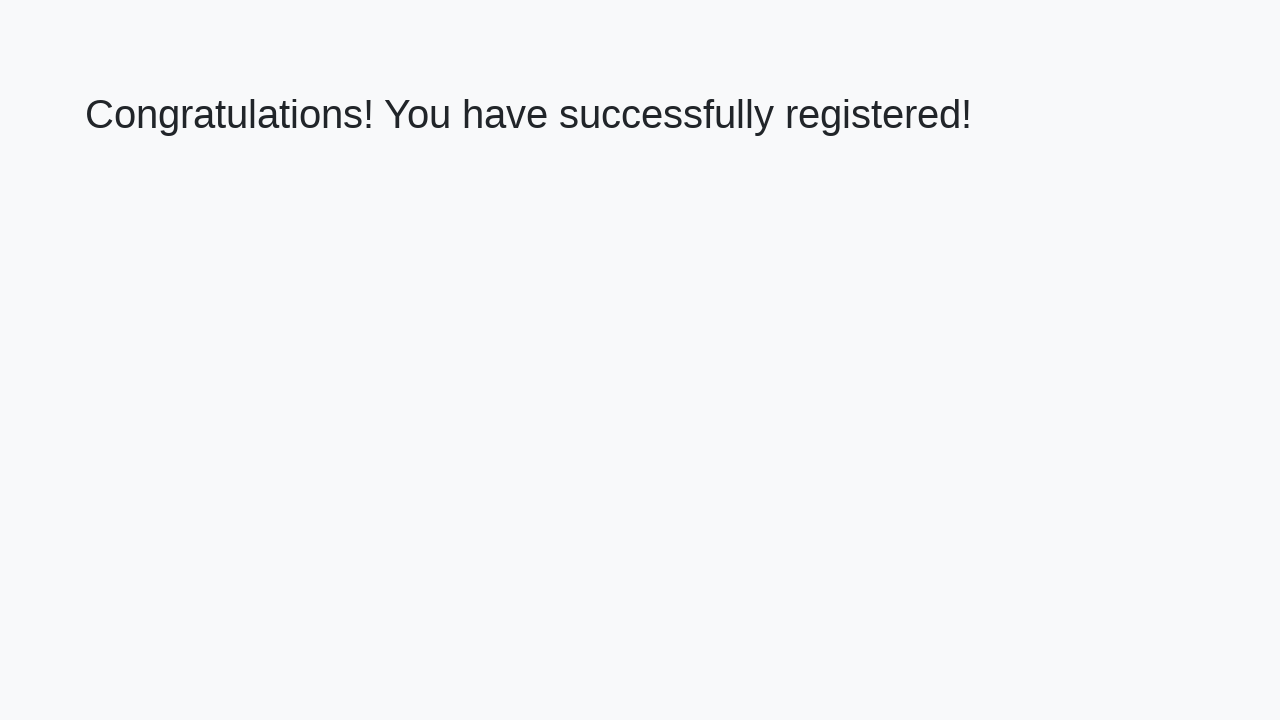

Retrieved success message text
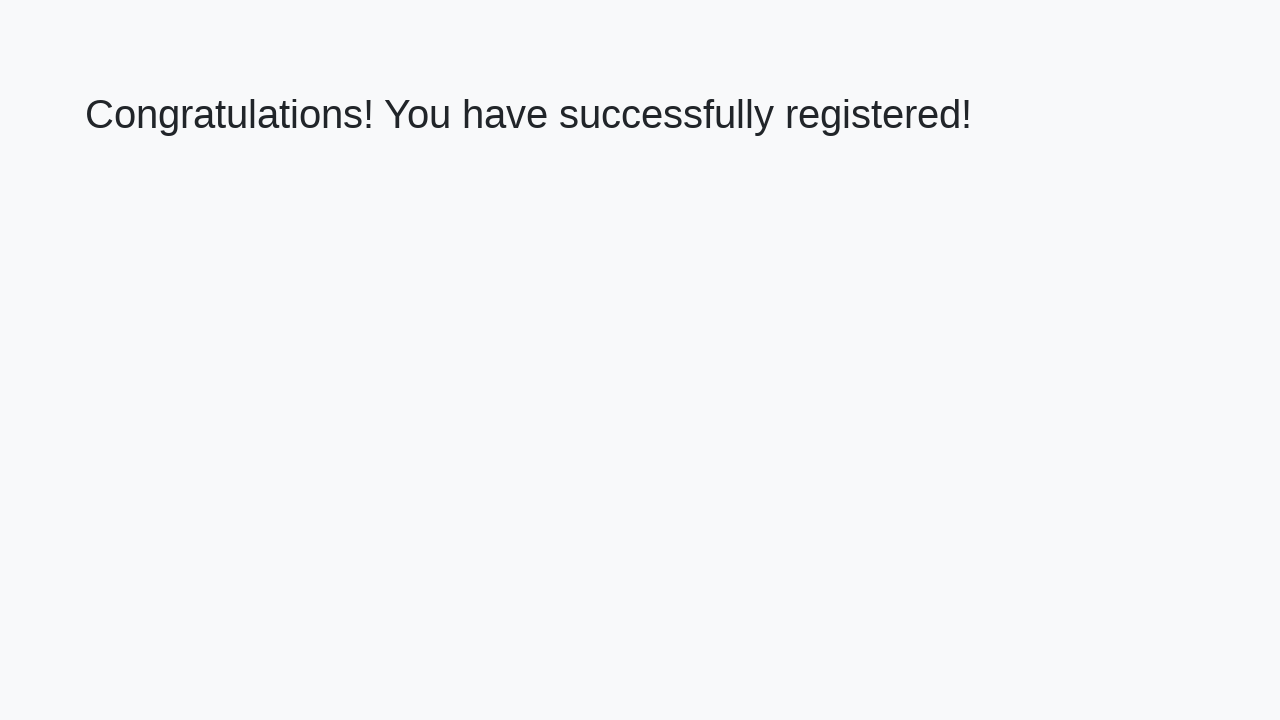

Verified success message: 'Congratulations! You have successfully registered!'
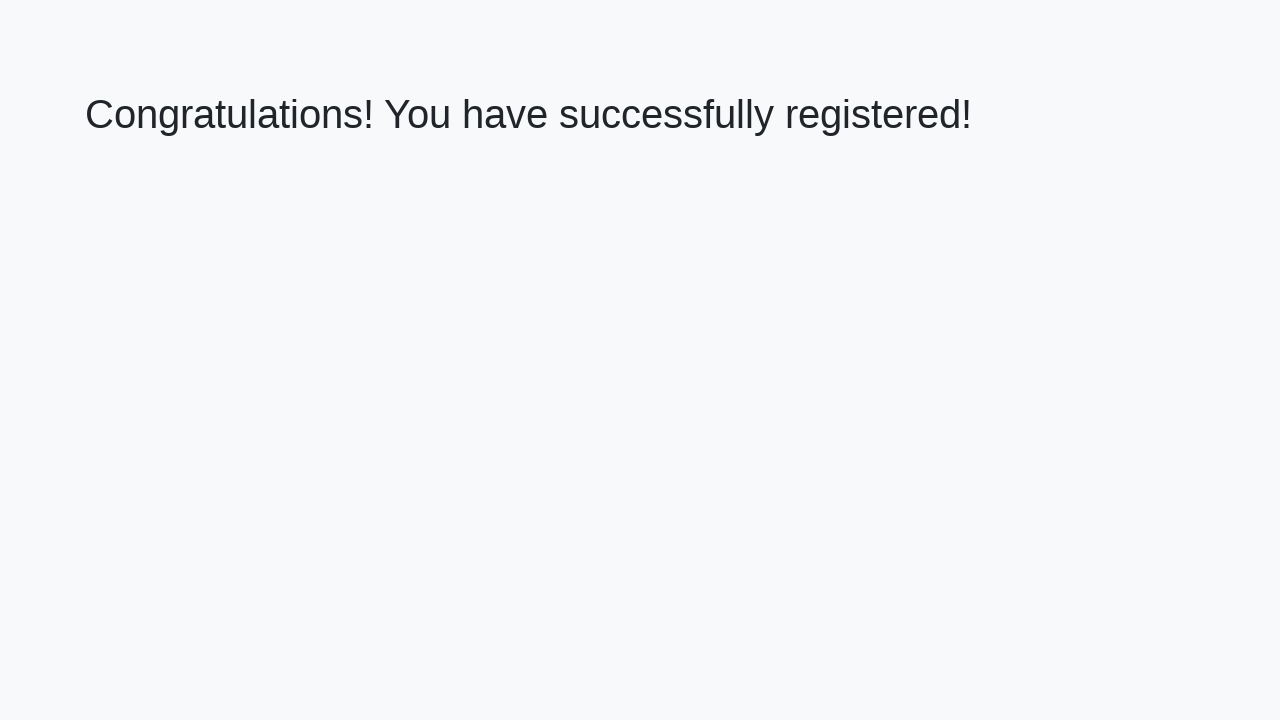

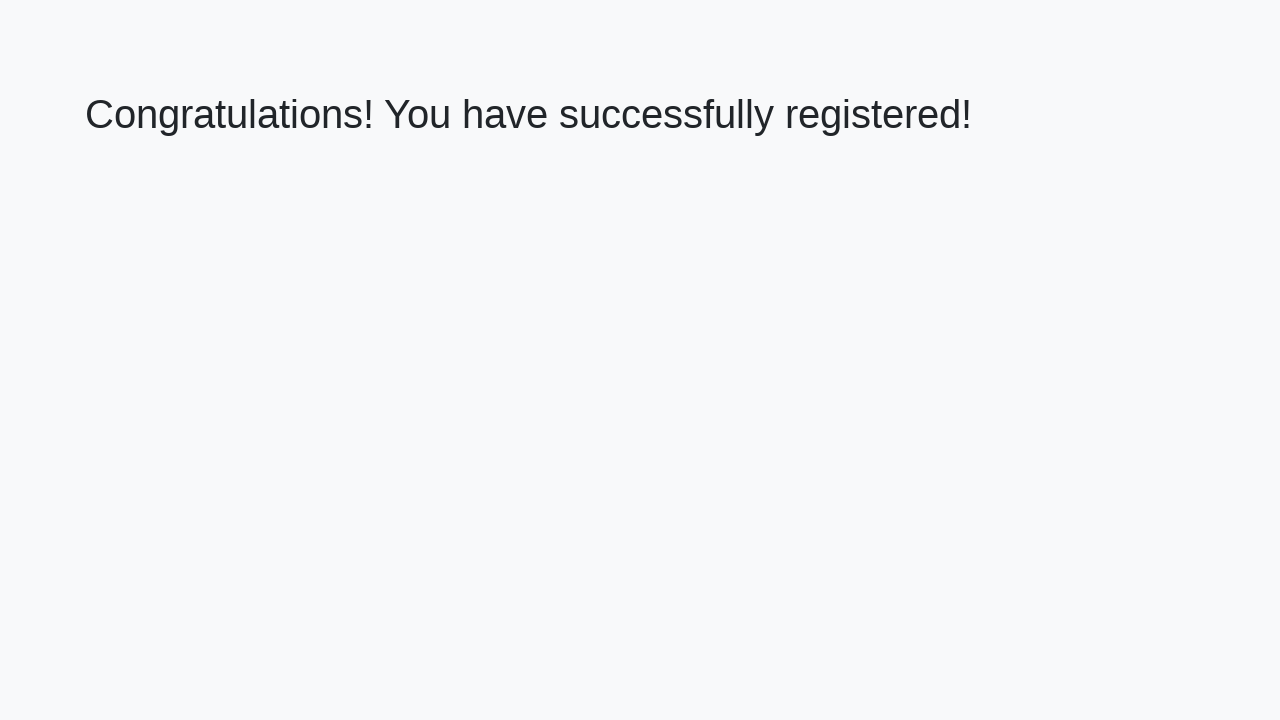